Tests checkbox interaction by checking the state of two checkboxes, unchecking them if selected, and then selecting the first checkbox.

Starting URL: https://the-internet.herokuapp.com/checkboxes

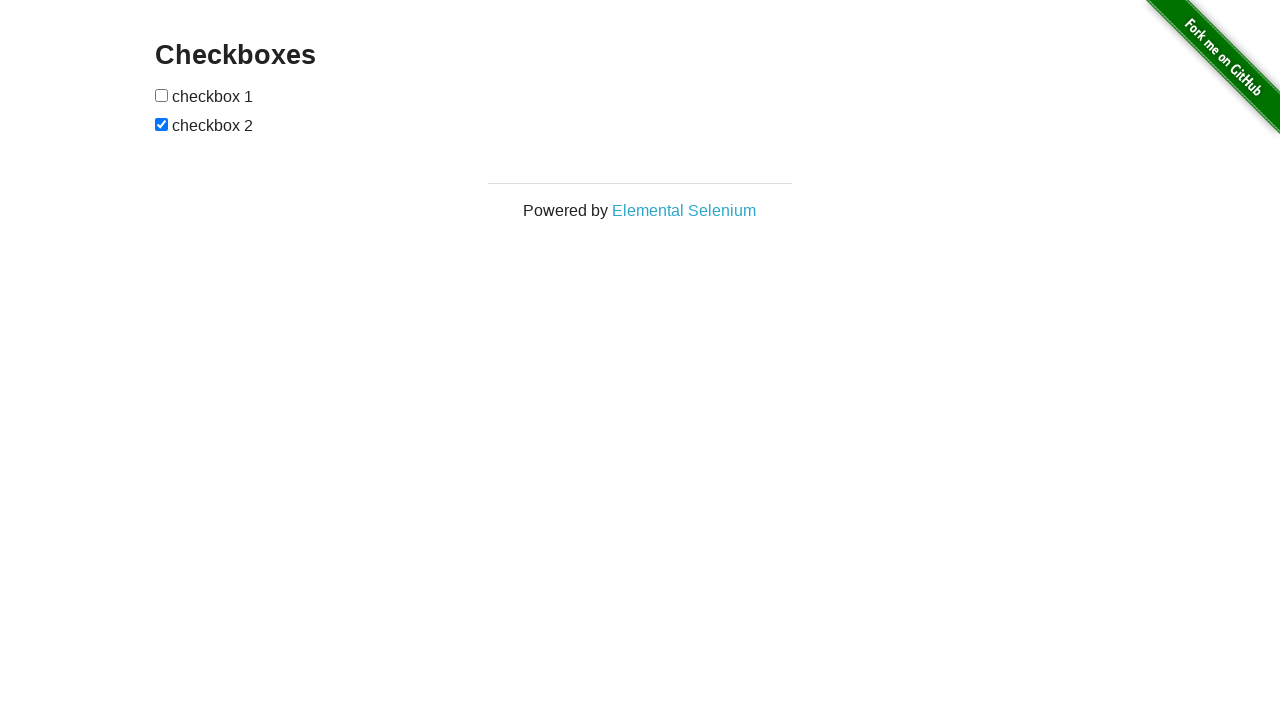

Located both checkbox elements on the page
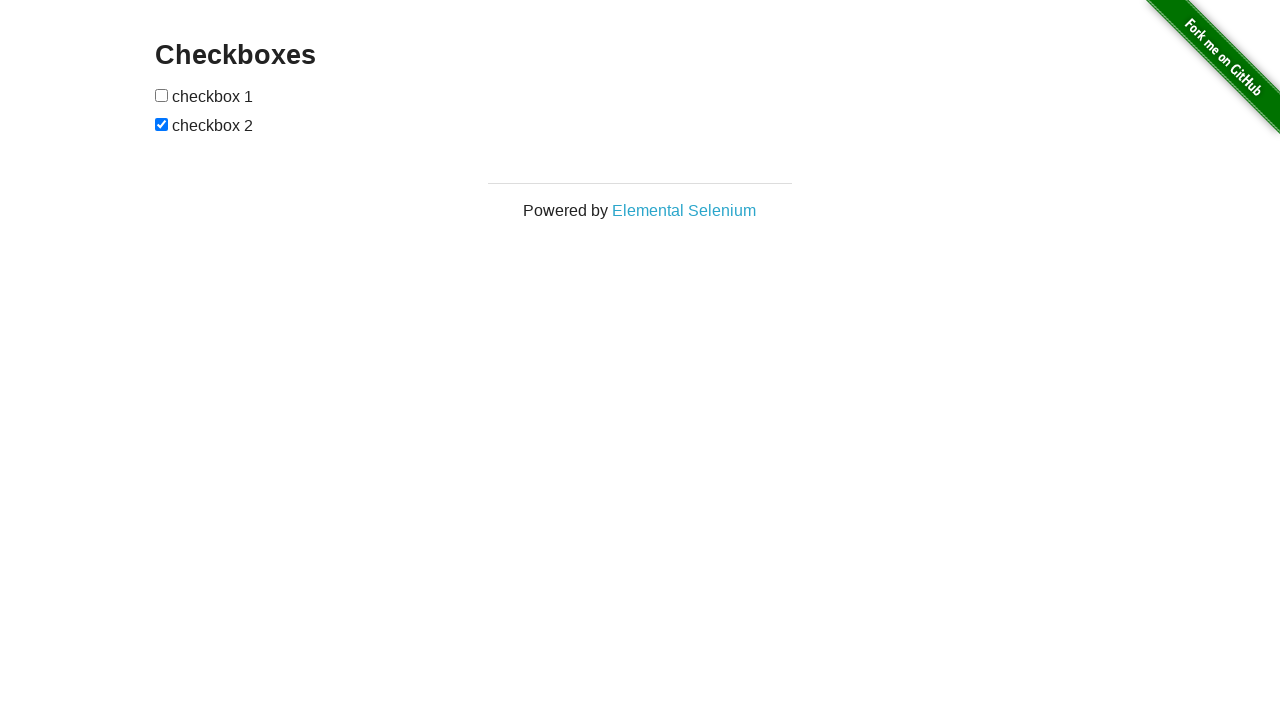

First checkbox became visible
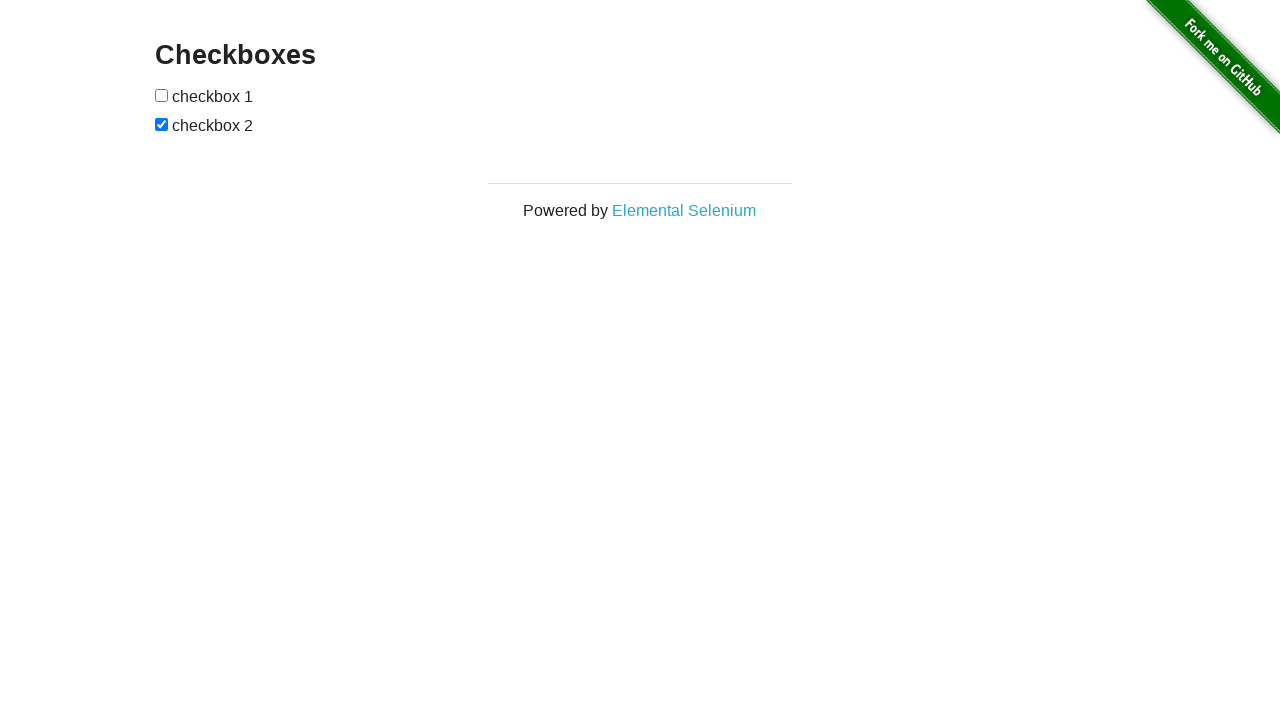

Second checkbox was checked and has been unchecked at (162, 124) on xpath=//body/div[2]/div[1]/div[1]/form[1]/input[2]
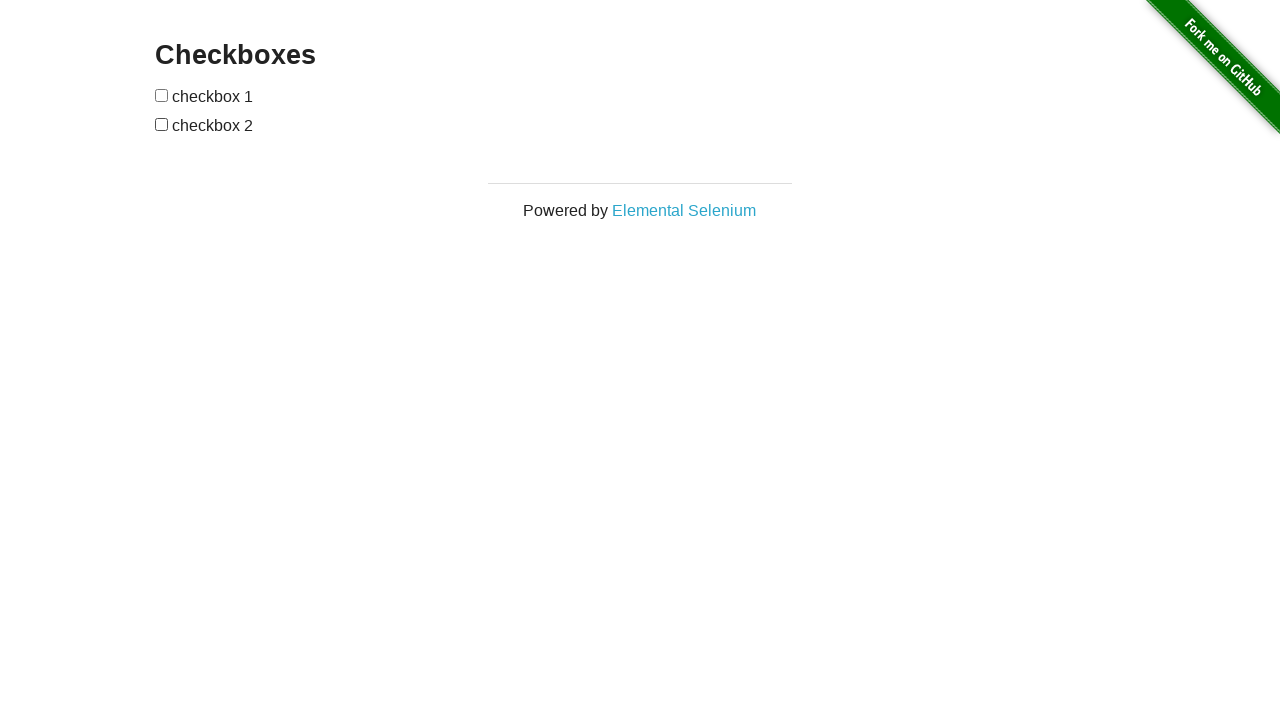

First checkbox has been selected at (162, 95) on xpath=//body/div[2]/div[1]/div[1]/form[1]/input[1]
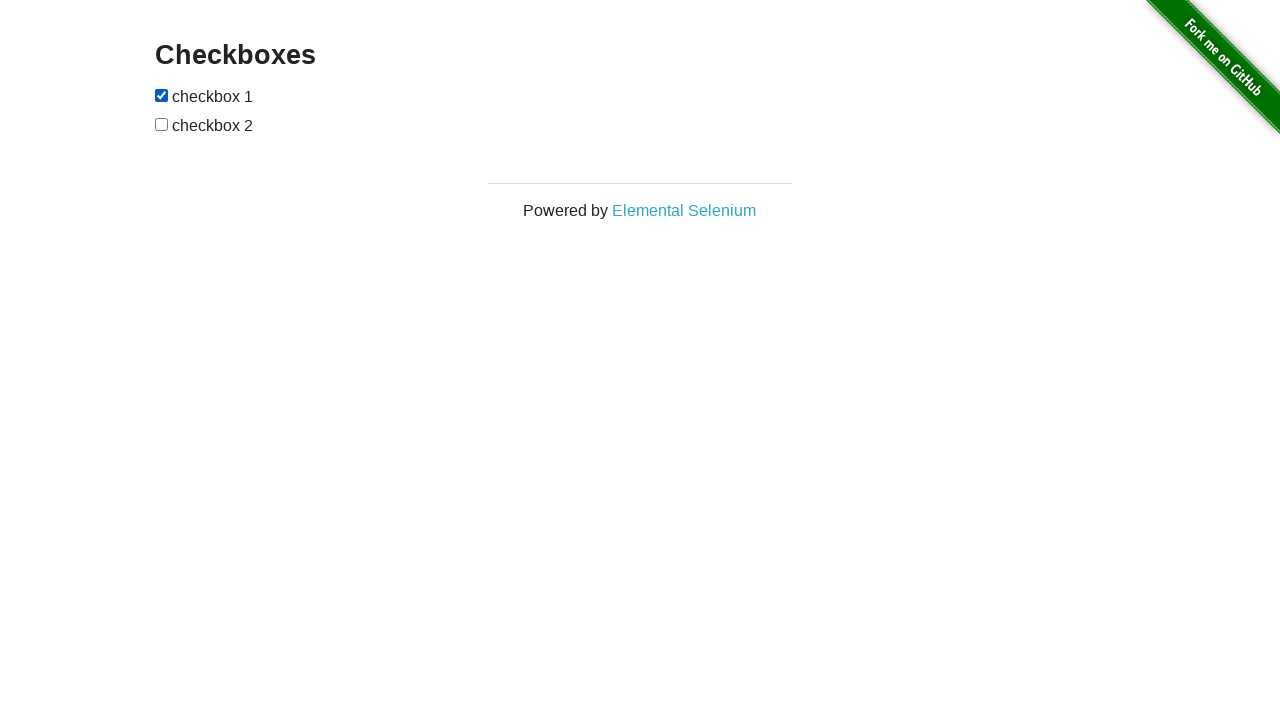

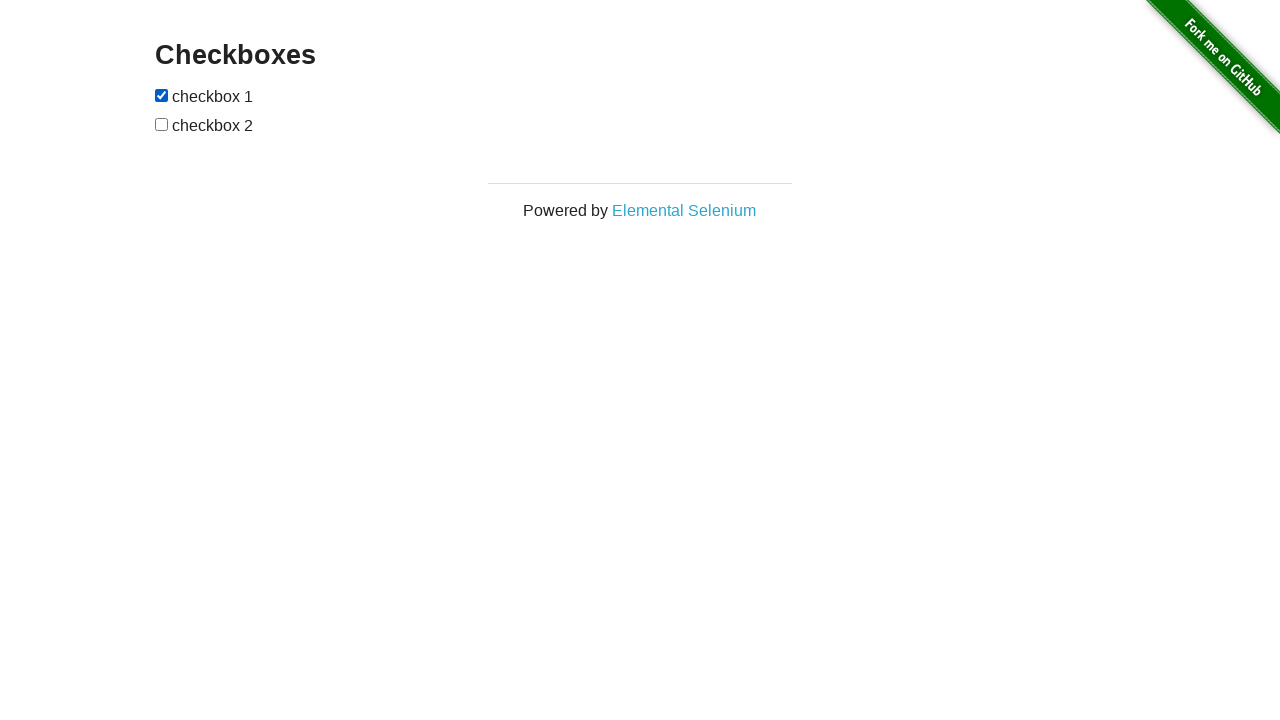